Tests keyboard interactions by copying text from one editor and pasting it into another editor, then typing additional text

Starting URL: https://extendsclass.com/text-compare.html

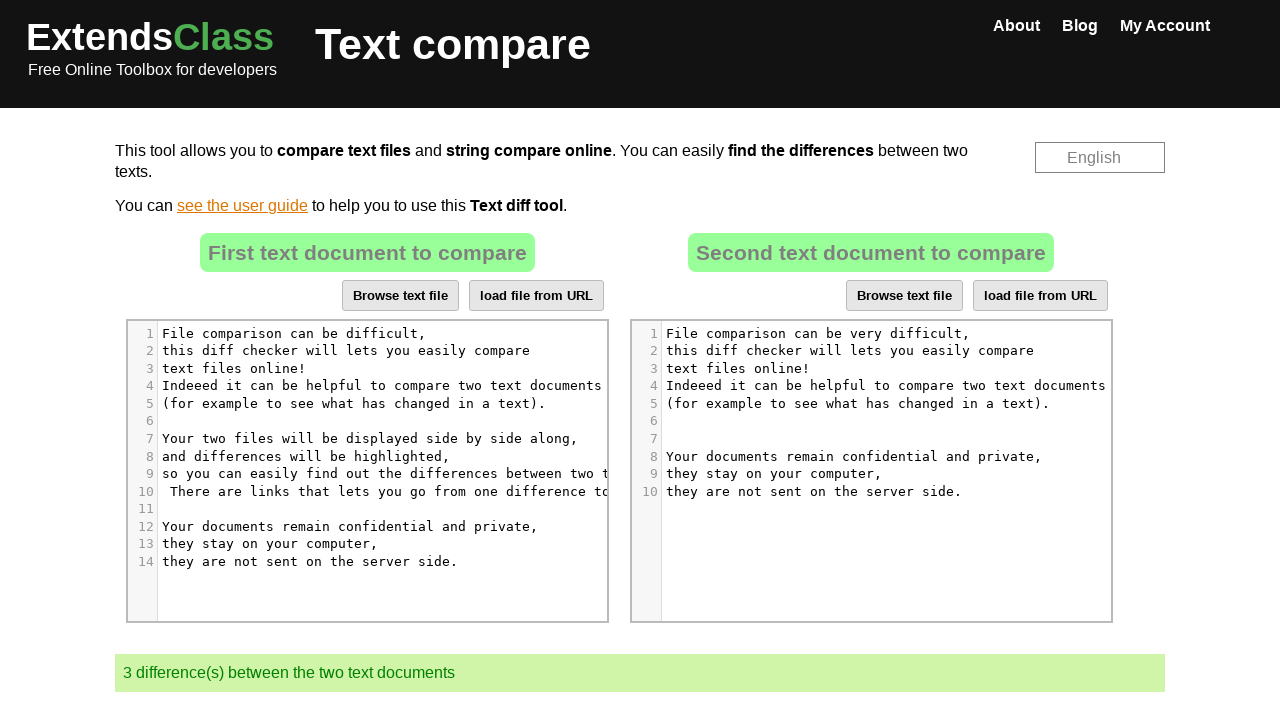

Located first text editor area
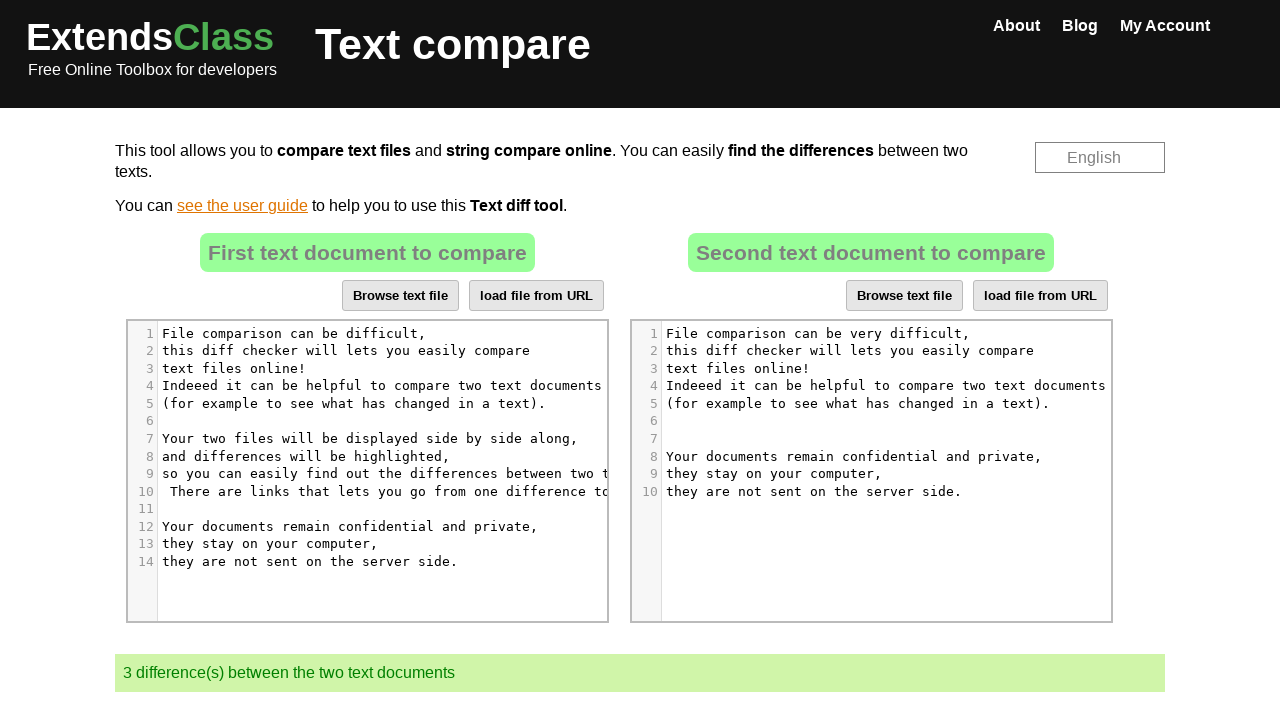

Located second text editor area
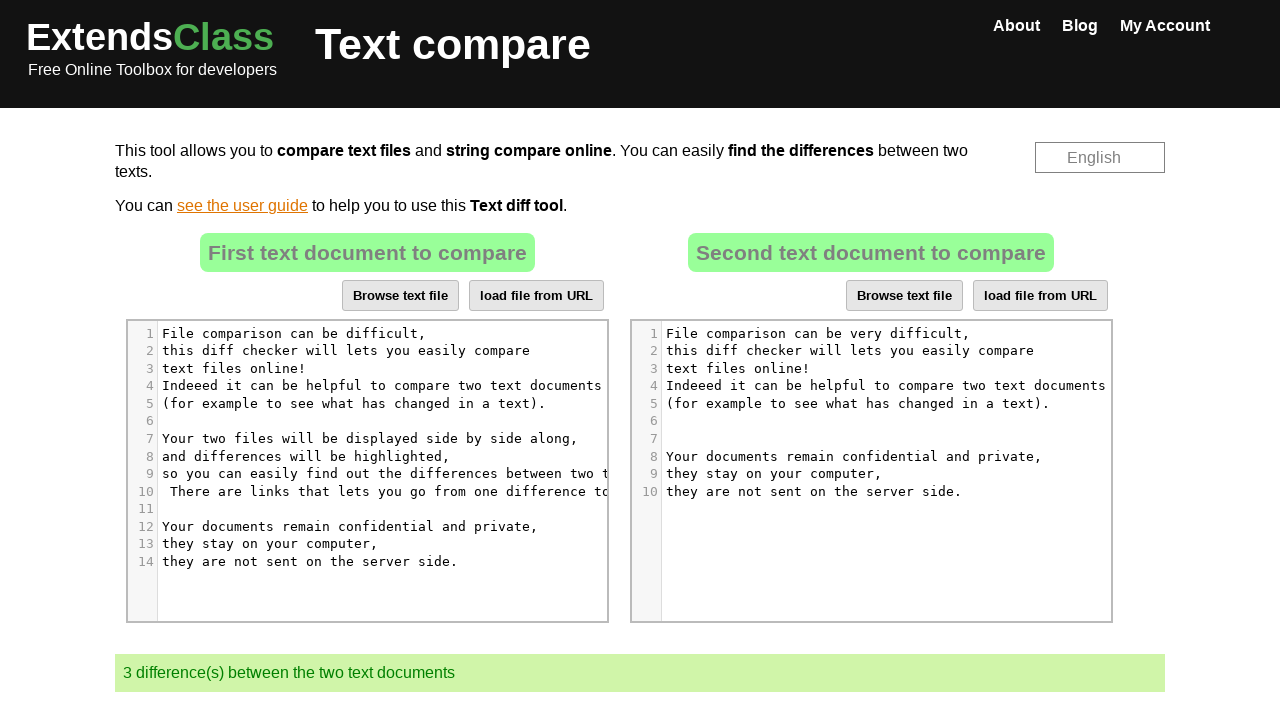

Clicked on first text editor at (391, 369) on xpath=//*[@id='dropZone']/div[2]/div/div[6]/div[1]/div/div/div/div[5]/div[3]/pre
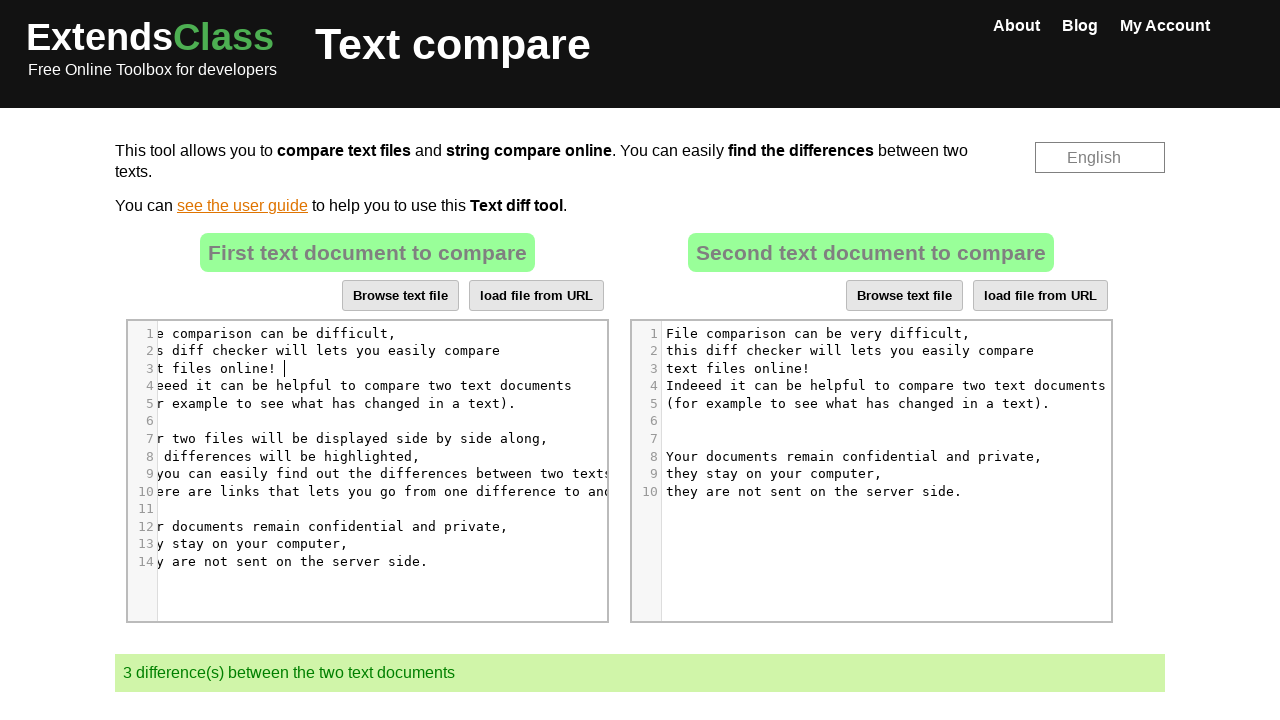

Pressed Ctrl+A to select all text in first editor
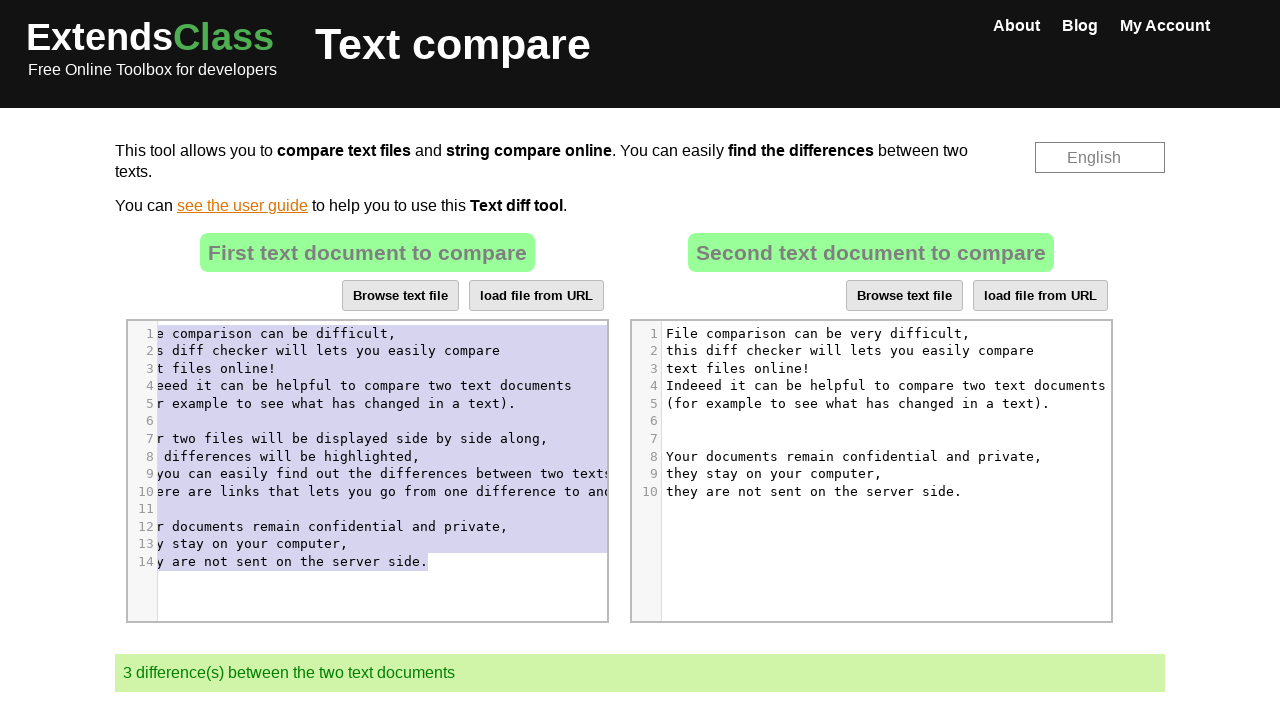

Pressed Ctrl+C to copy selected text from first editor
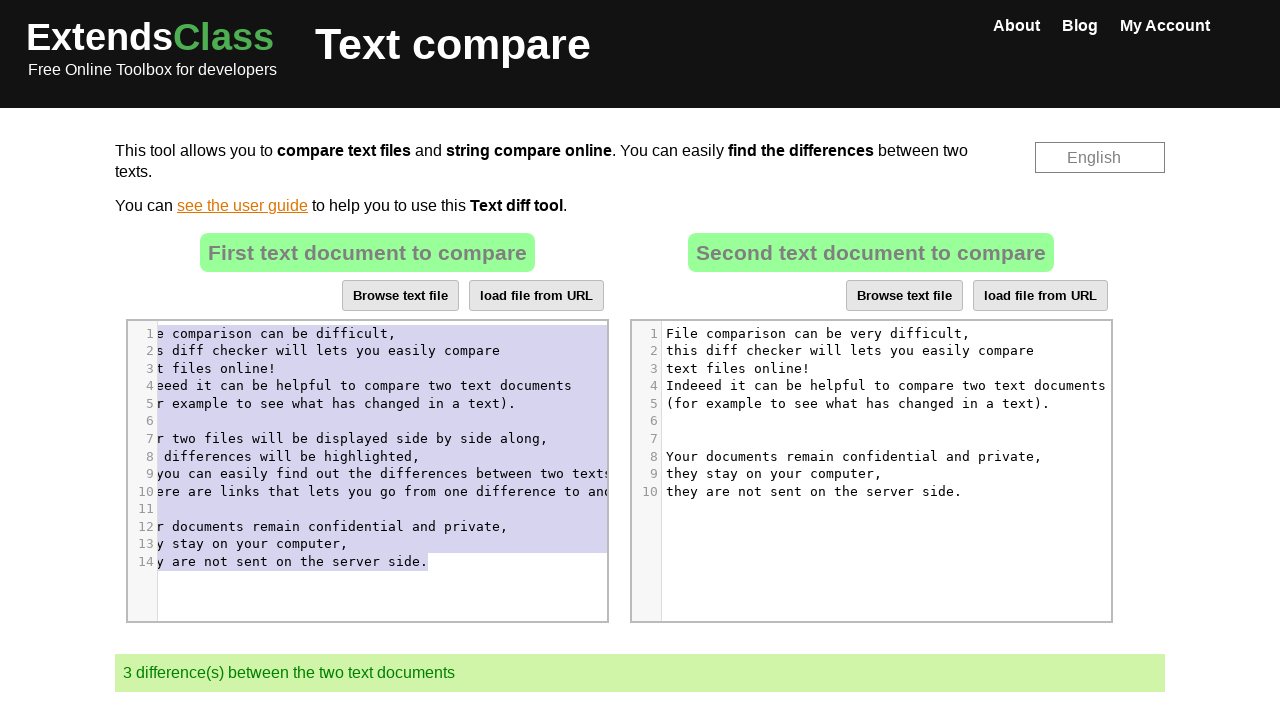

Clicked on second text editor at (883, 421) on xpath=//*[@id='dropZone2']/div[2]/div/div[6]/div[1]/div/div/div/div[5]/div[6]/pr
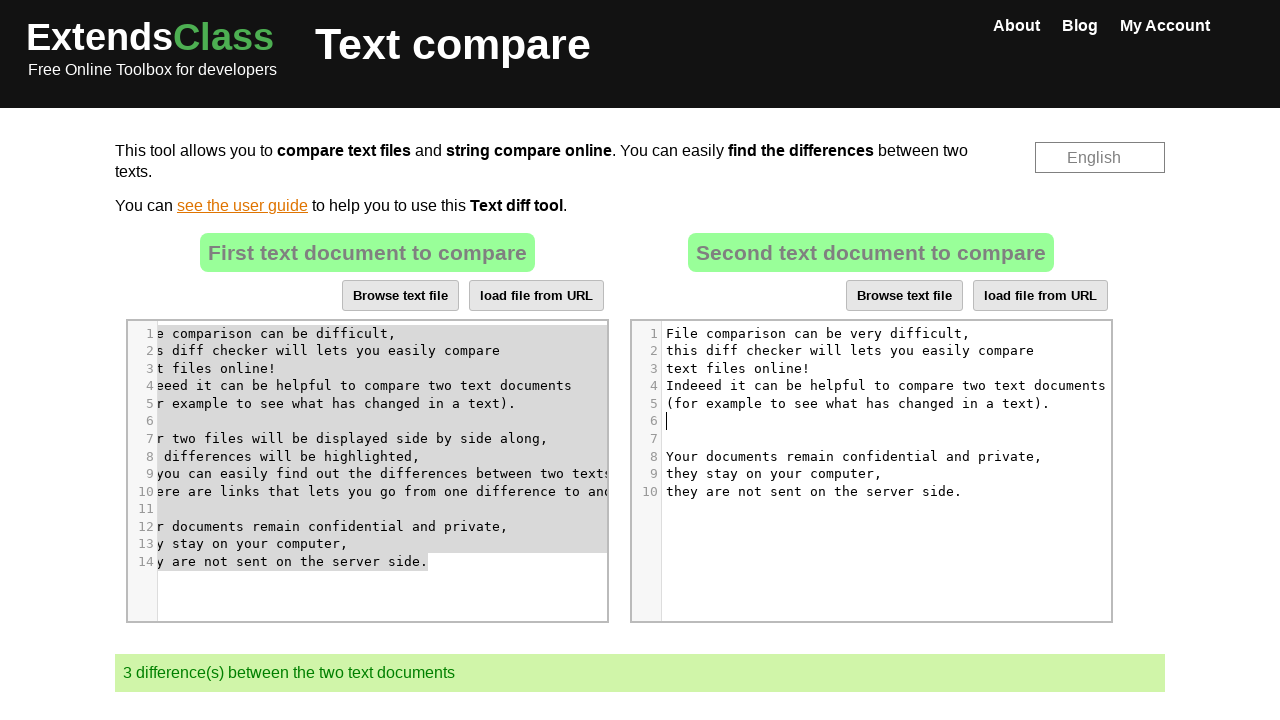

Pressed Ctrl+A to select all text in second editor
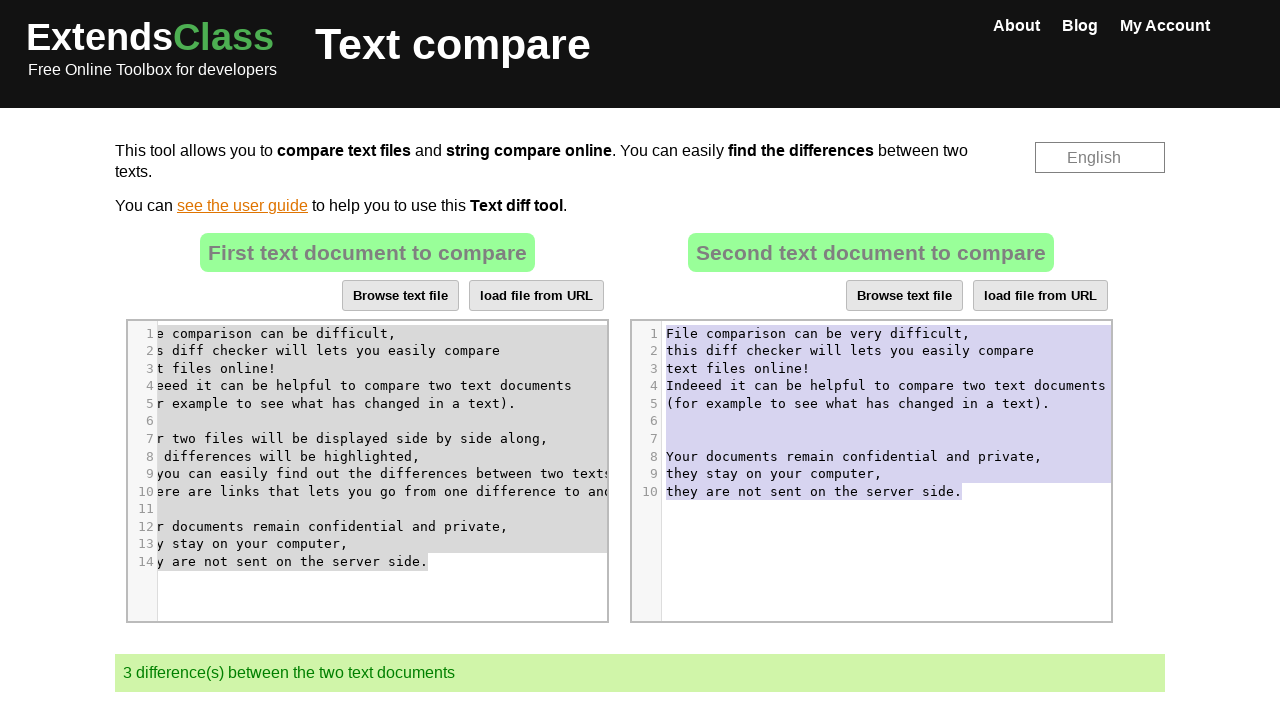

Pressed Ctrl+V to paste copied text into second editor
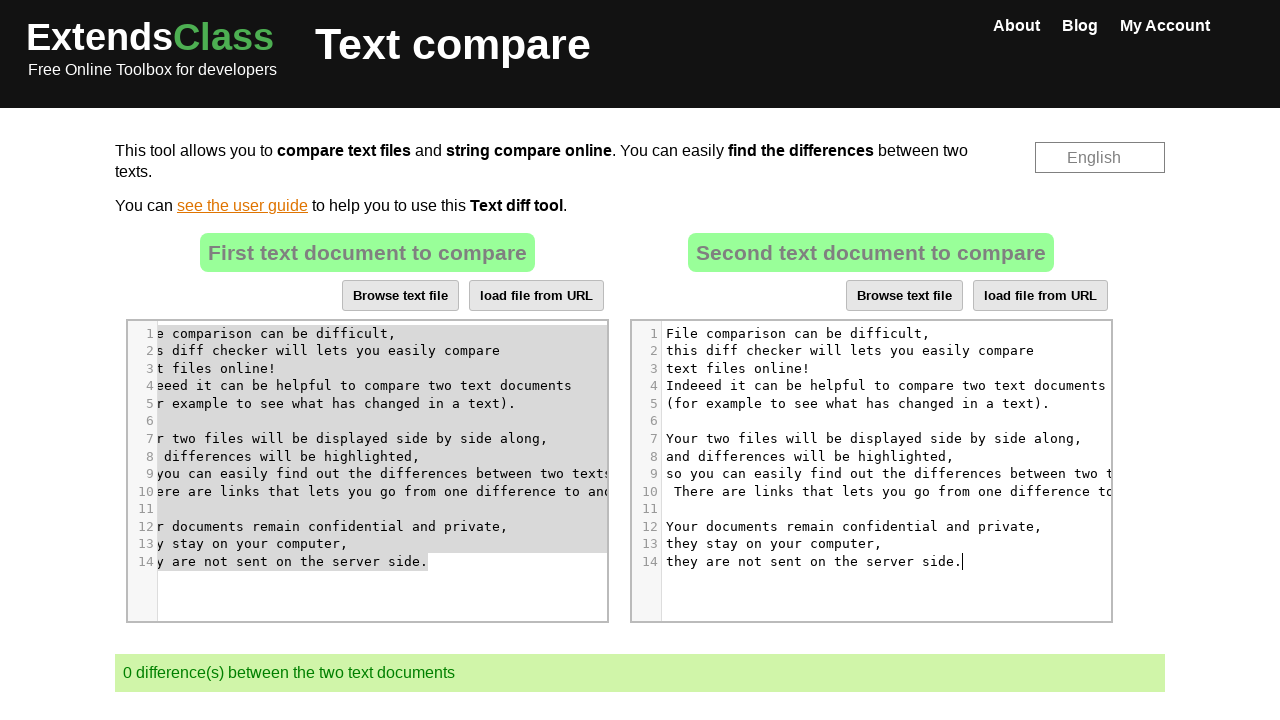

Pressed Shift key down to enable capitalization
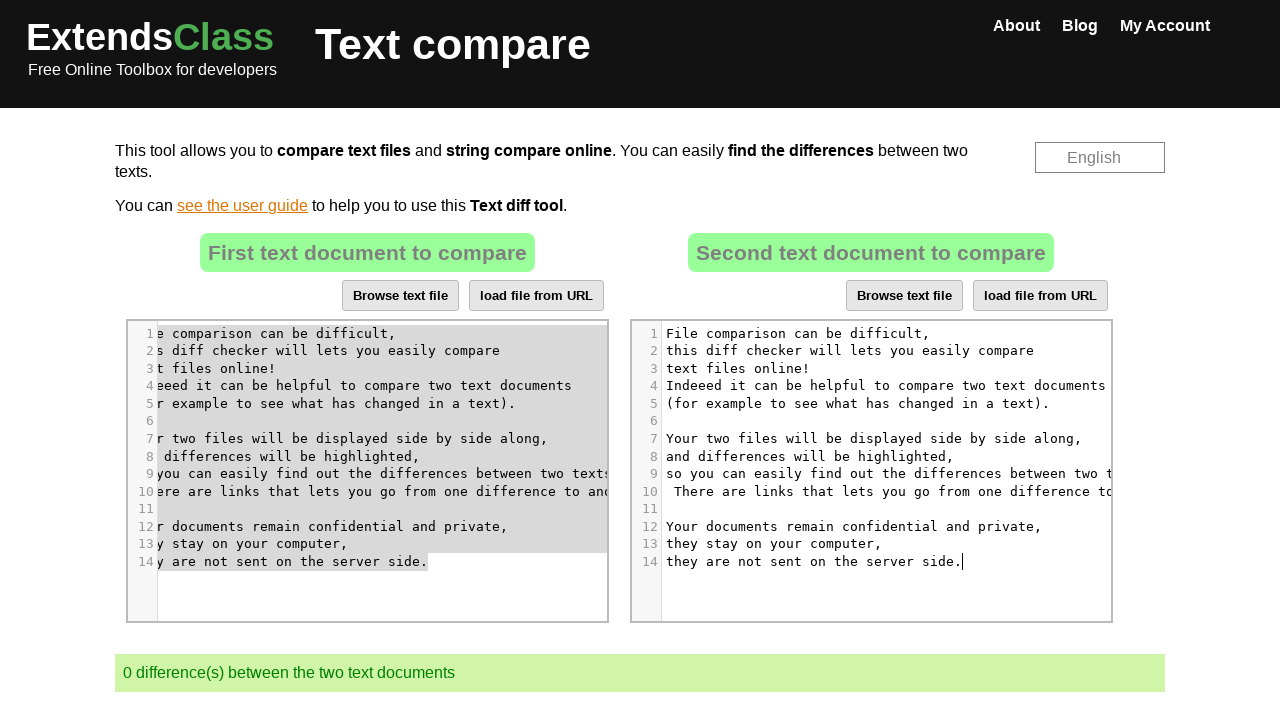

Typed 'manish' in capitalized form while Shift is held
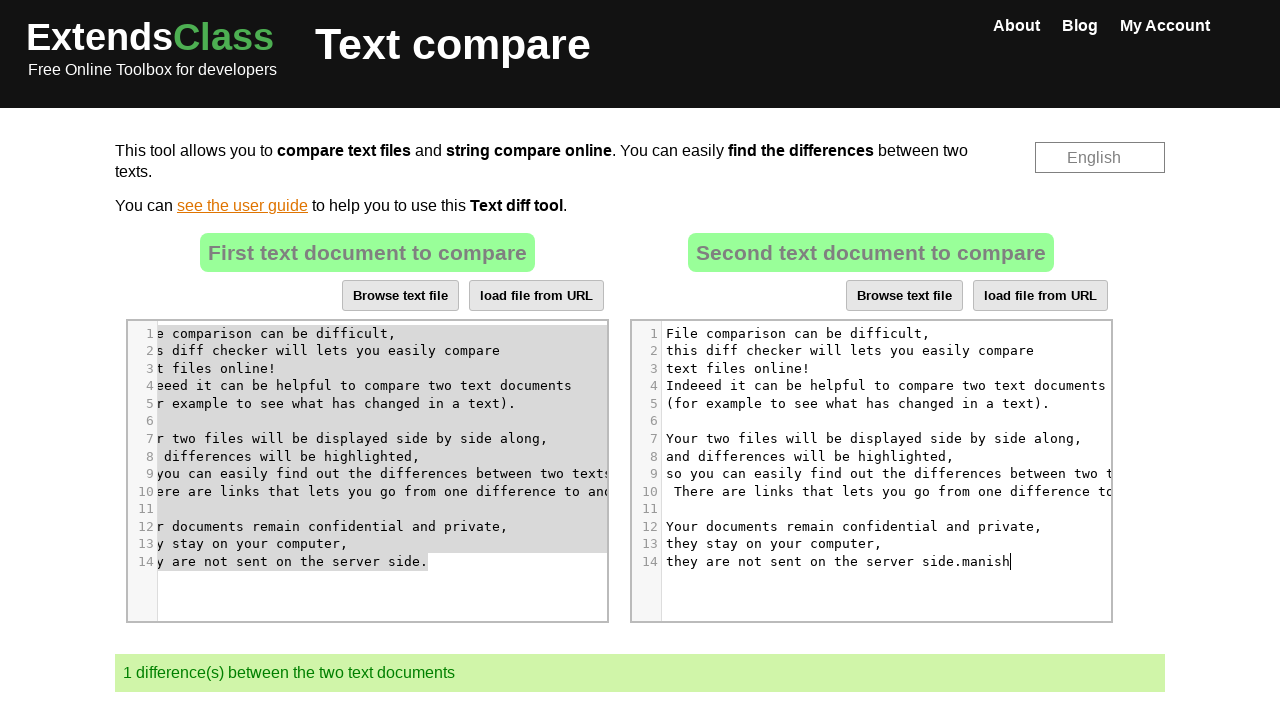

Released Shift key
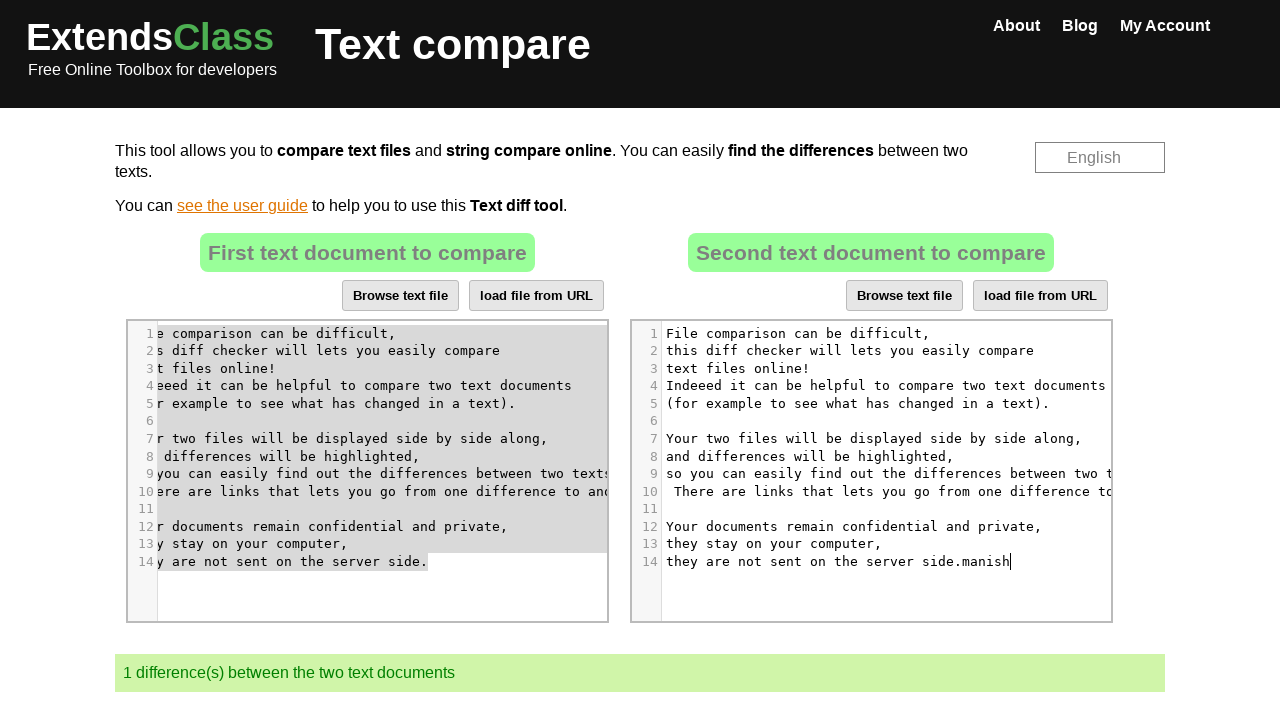

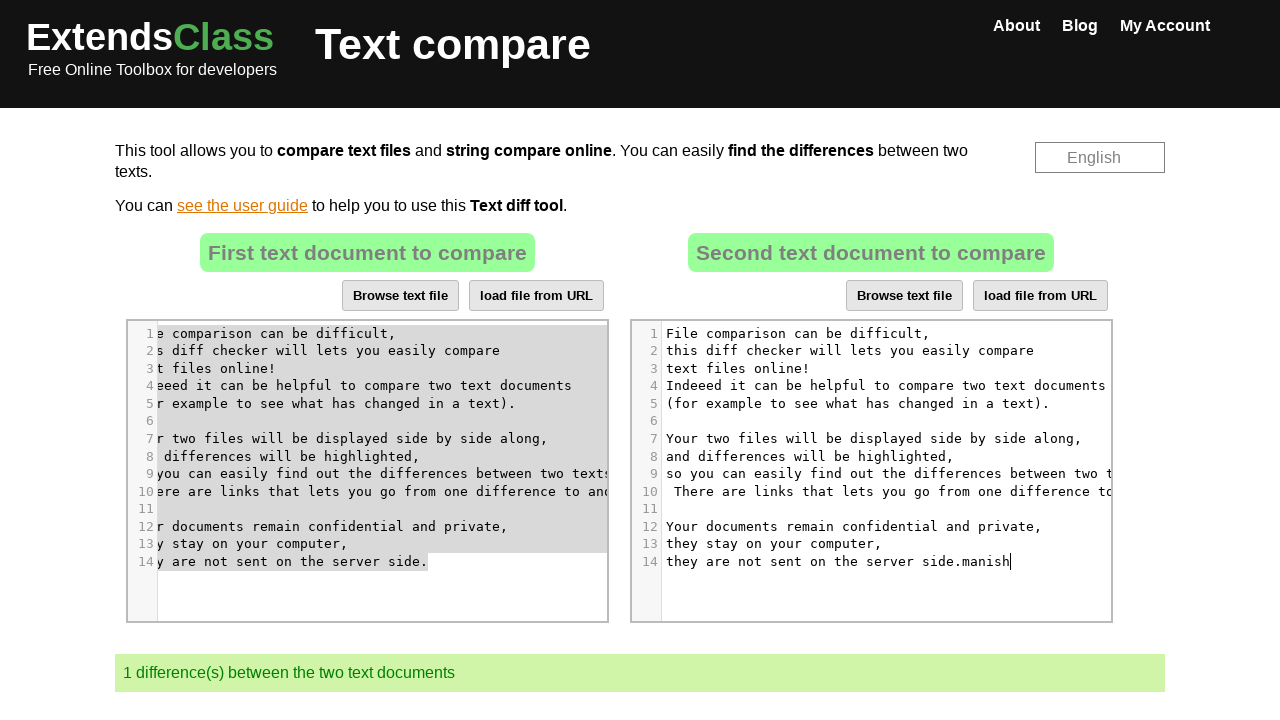